Tests the functionality of selecting and viewing a news article from the Agibank menu on the blog

Starting URL: https://blogdoagi.com.br/

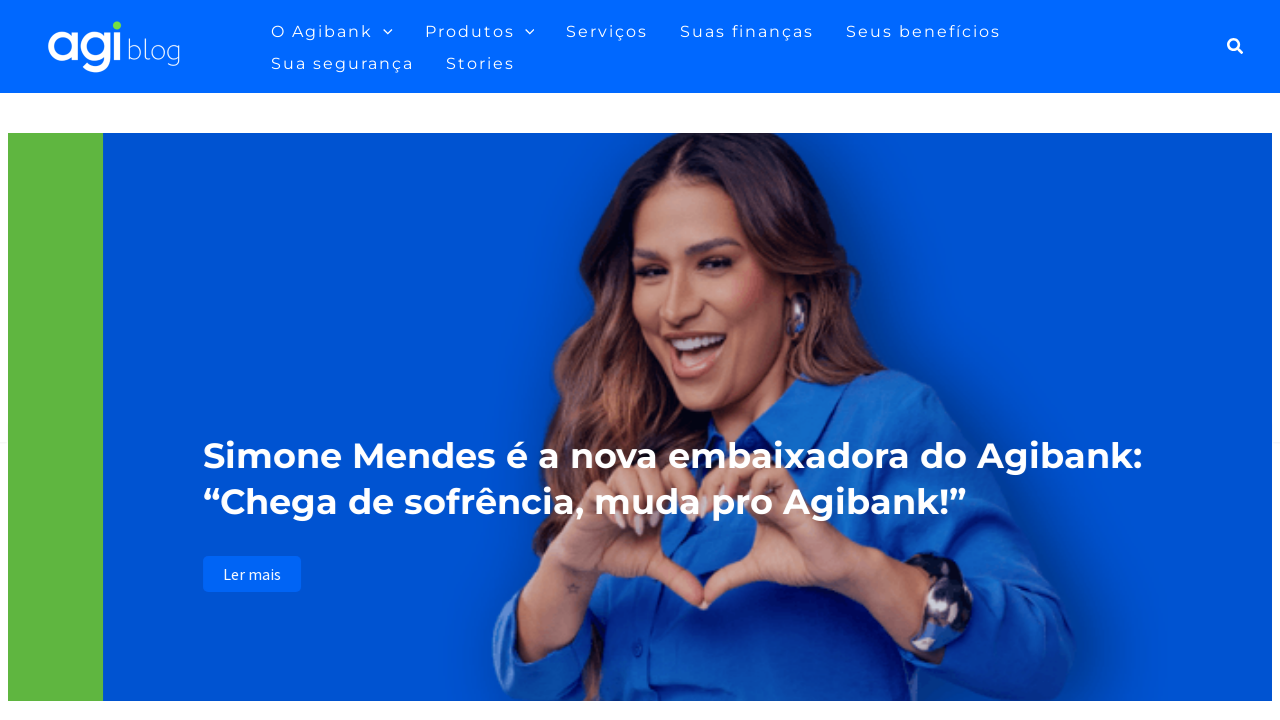

Clicked first news article in Agibank menu at (322, 32) on text=Agibank >> nth=0
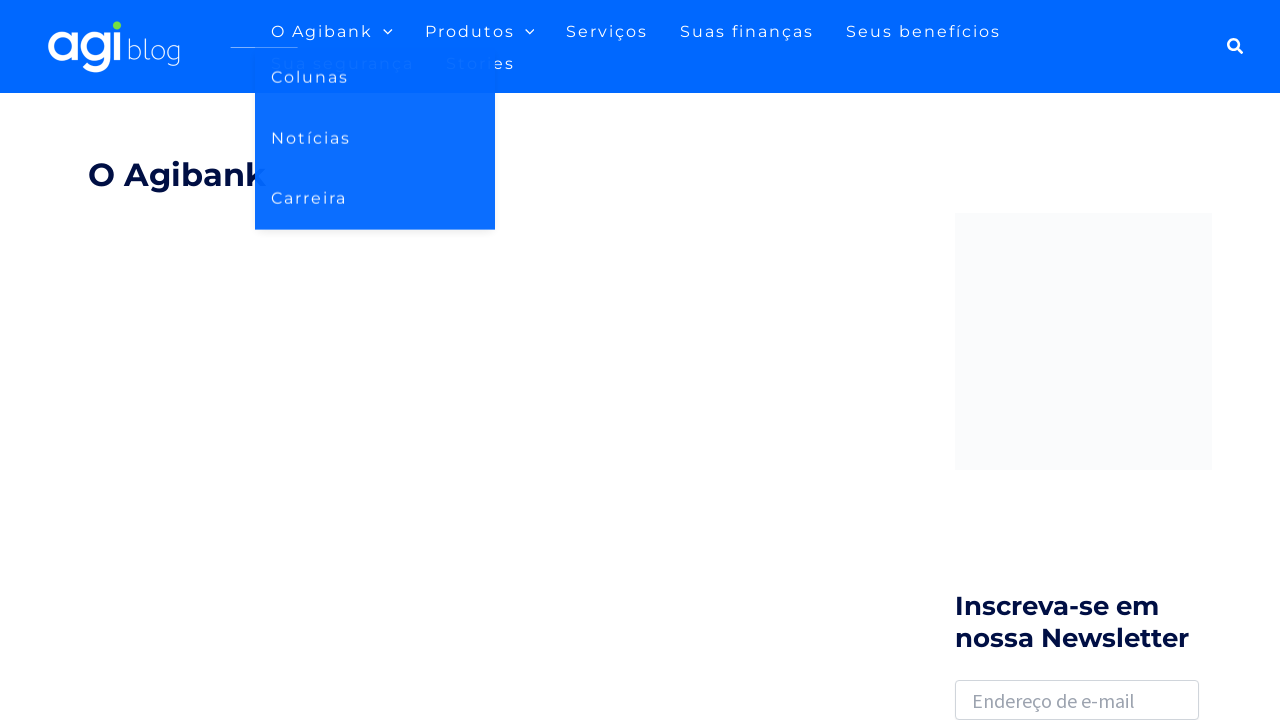

News article loaded and became visible
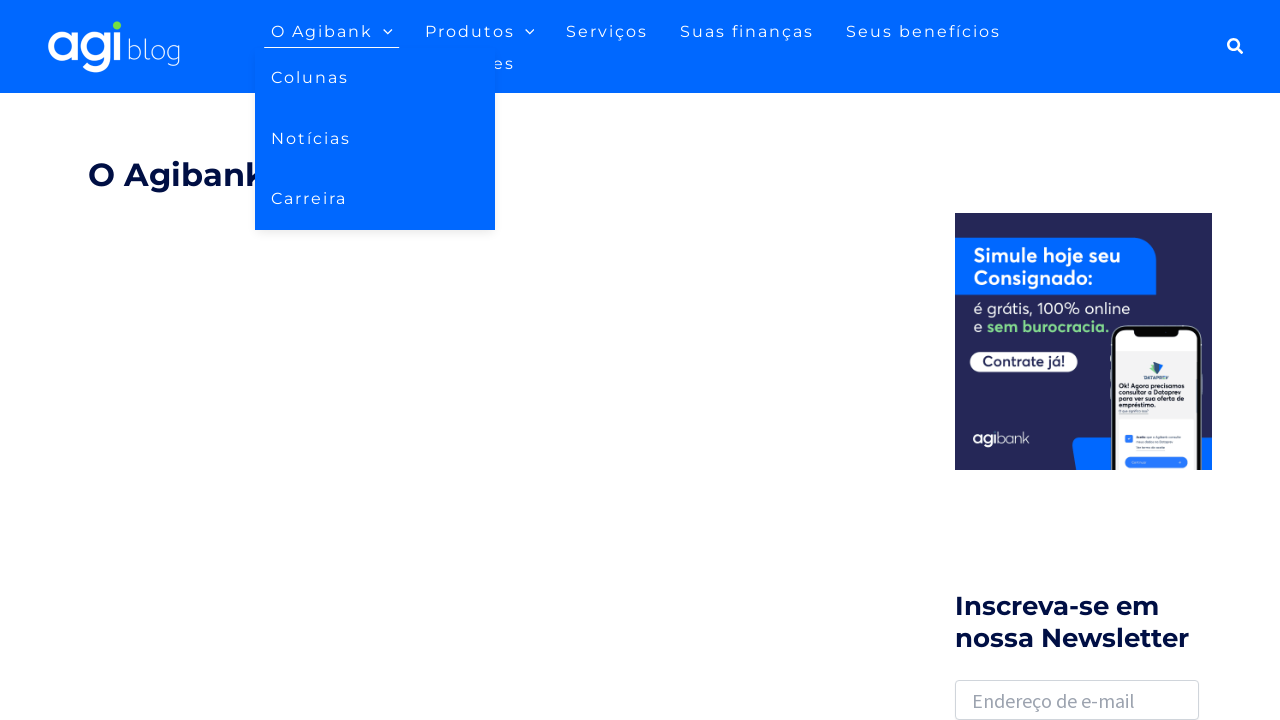

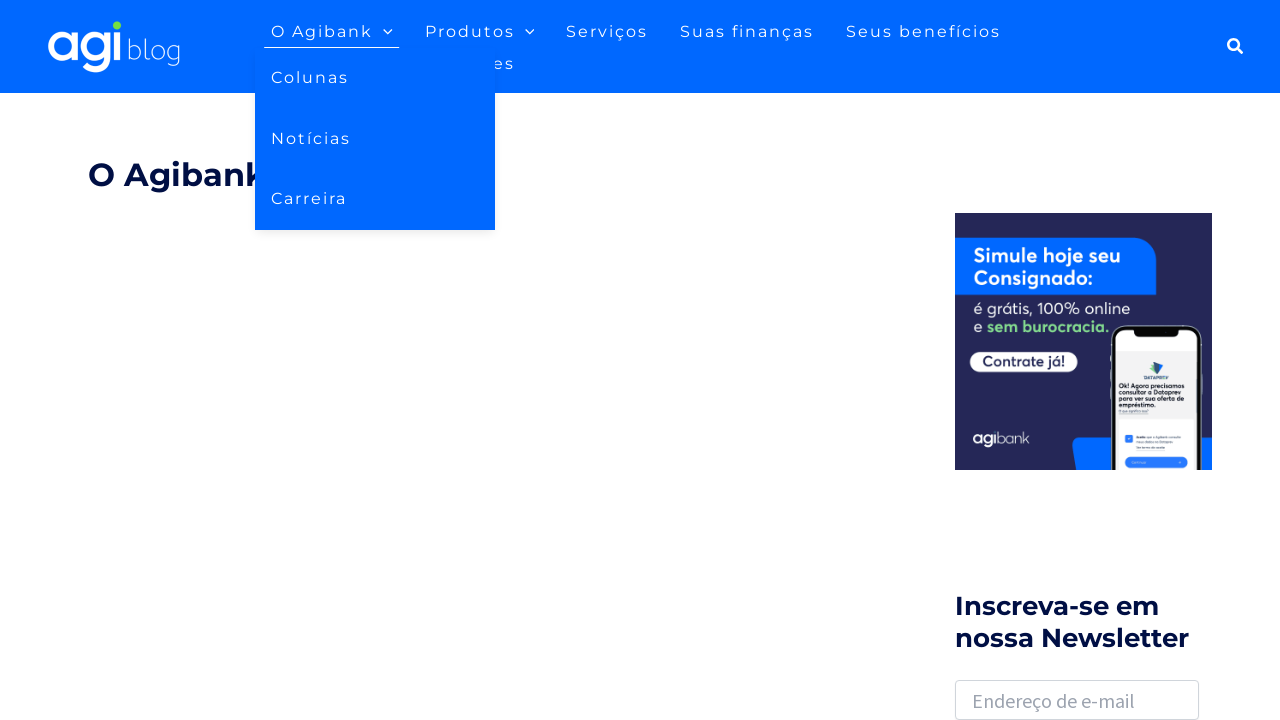